Tests navigation to the products page on an e-commerce site by clicking the products link, with network request interception to mock the products API response

Starting URL: https://www.automationexercise.com/

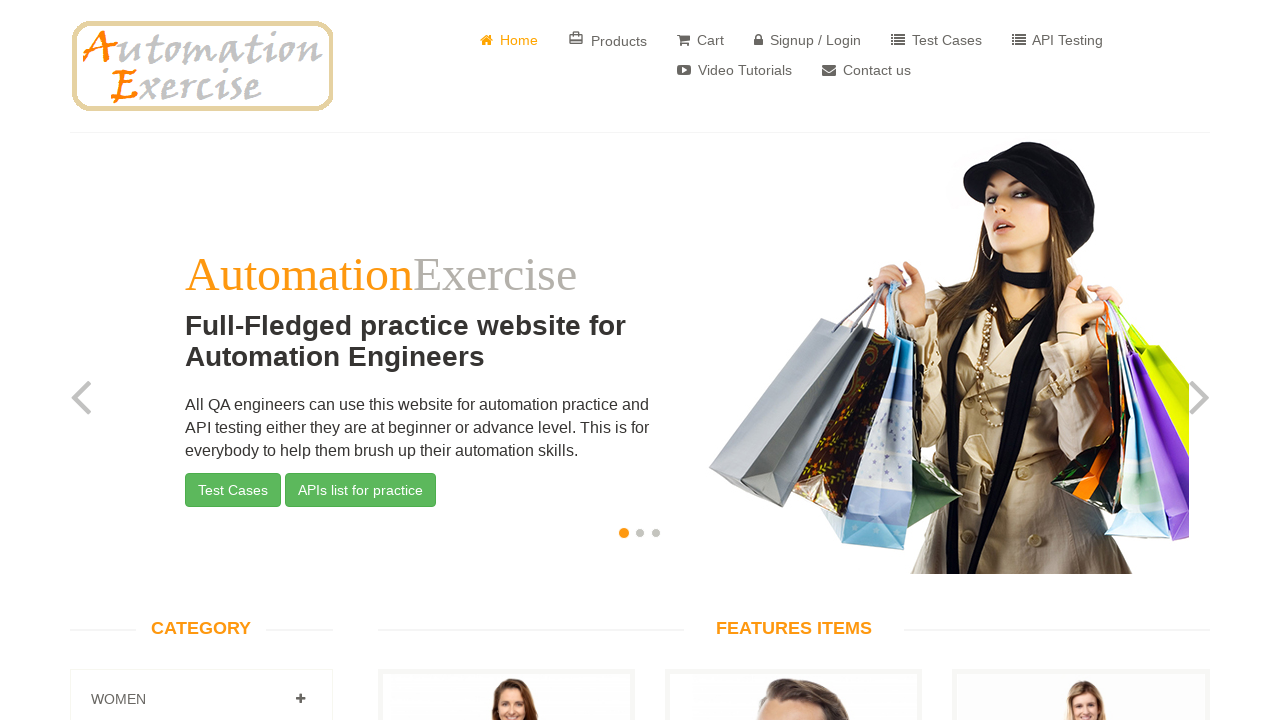

Waited for page to fully load (networkidle)
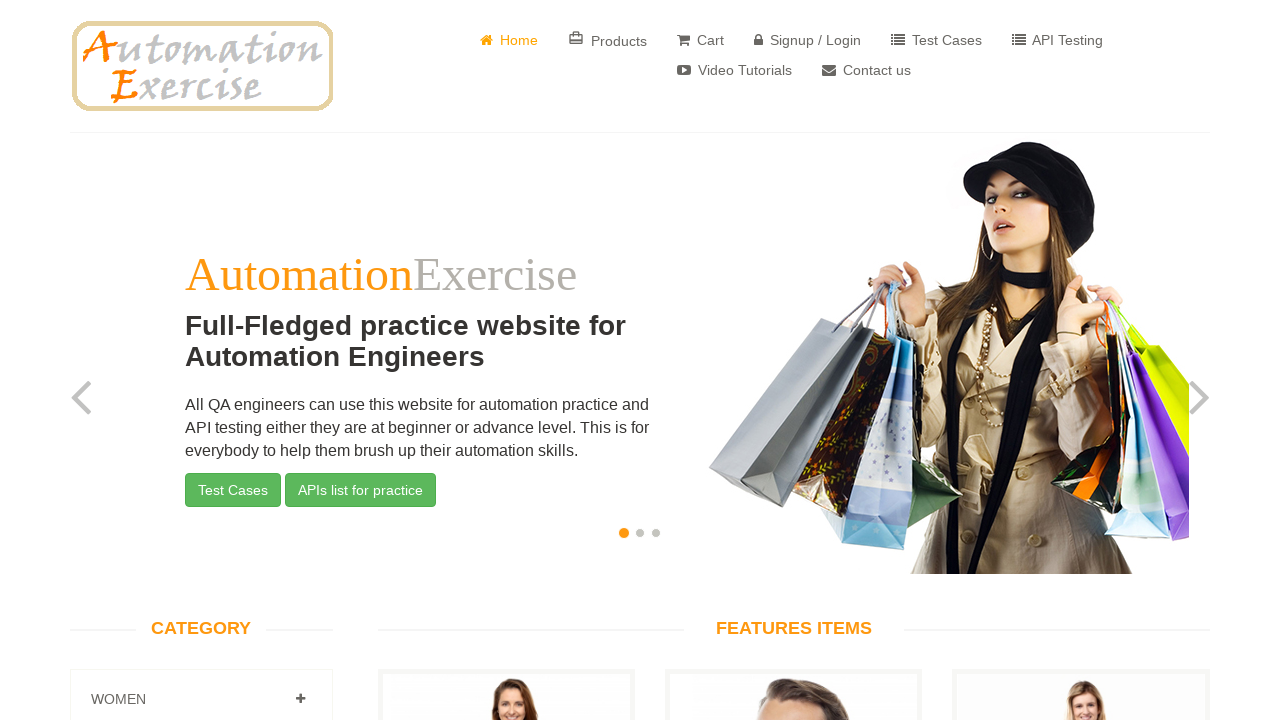

Set up route interception to mock products API response
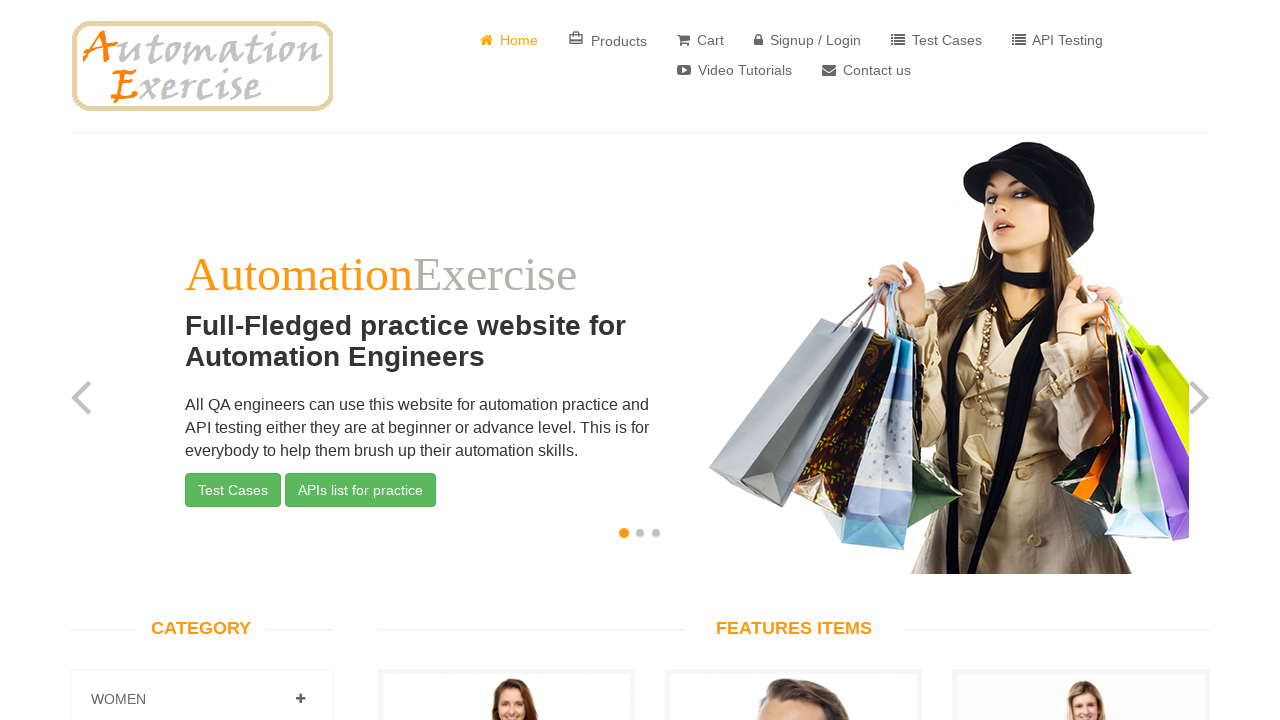

Clicked on the products link to navigate to products page at (608, 40) on a[href="/products"]
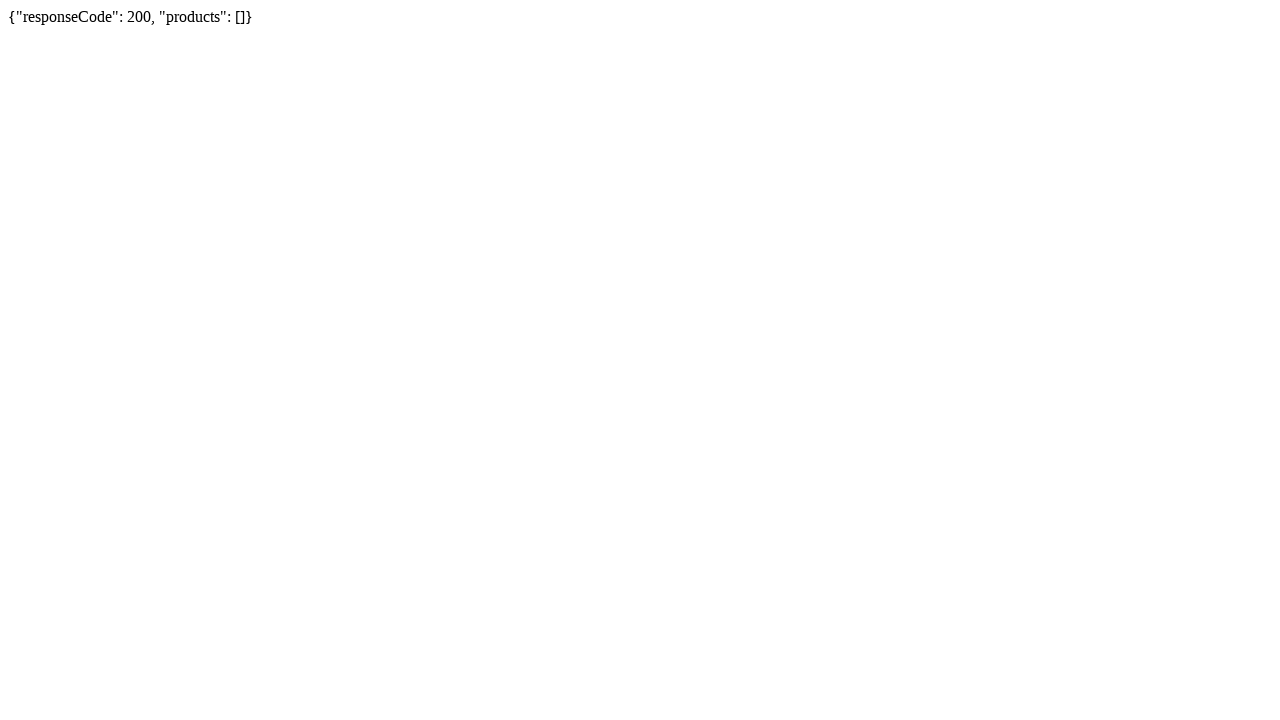

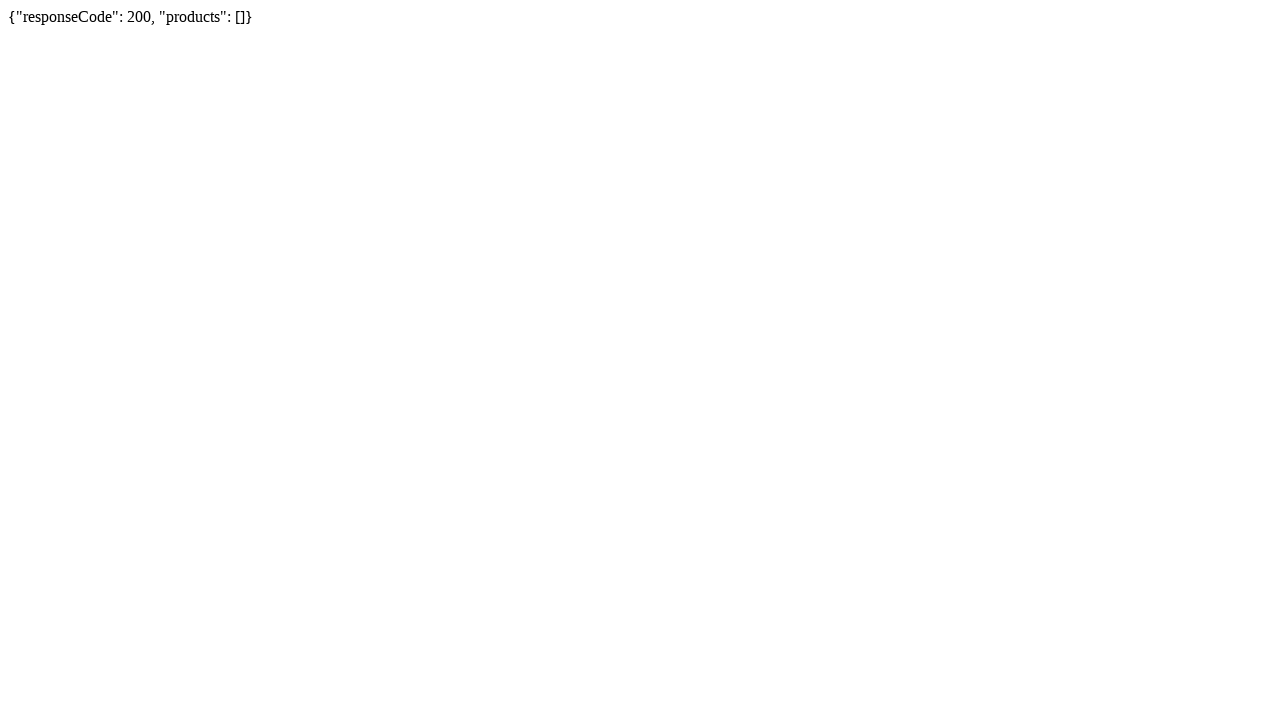